Tests dismissing a JavaScript confirm alert by clicking the second button, dismissing the alert, and verifying the cancel message appears

Starting URL: https://the-internet.herokuapp.com/javascript_alerts

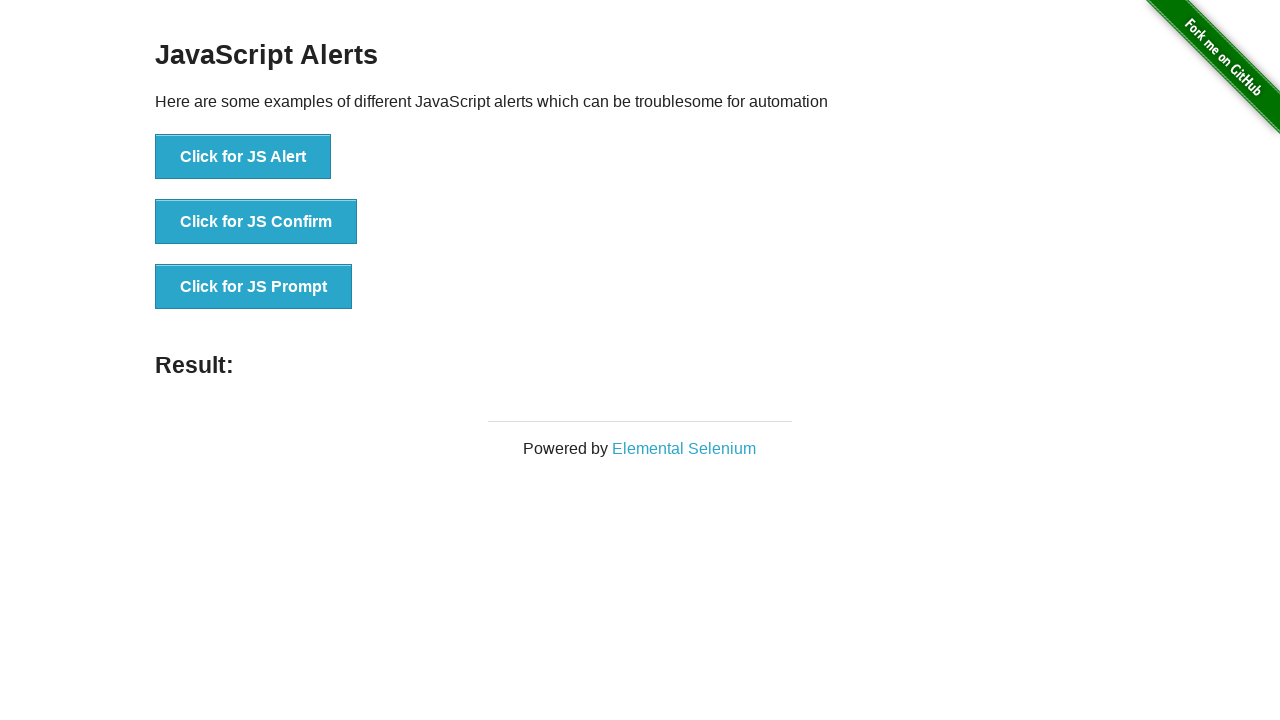

Set up dialog handler to dismiss alerts
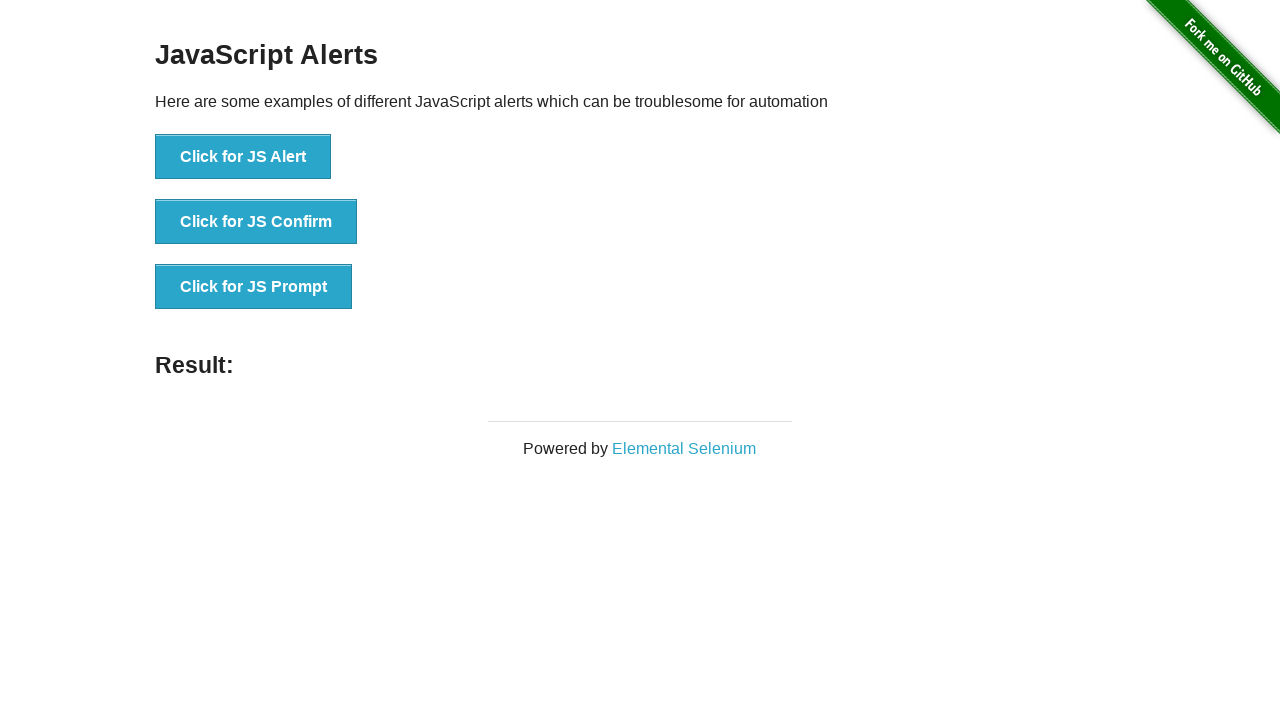

Clicked the JS Confirm button at (256, 222) on xpath=//*[text()='Click for JS Confirm']
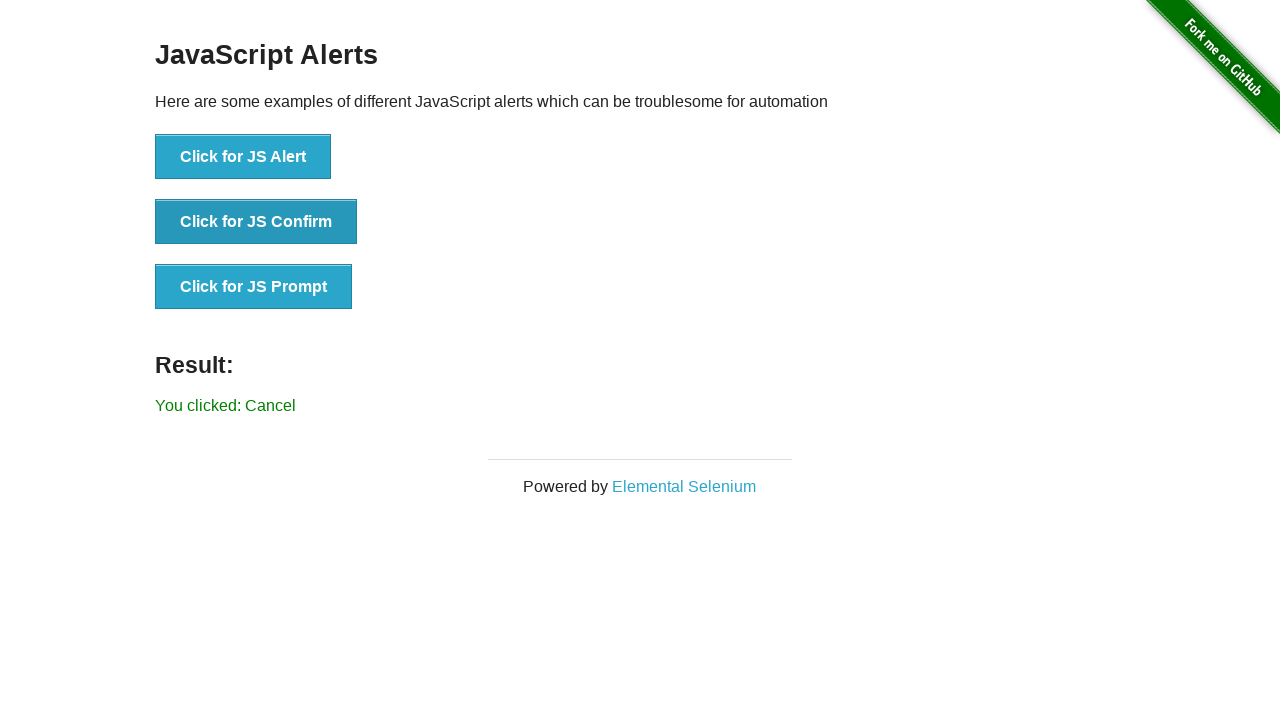

Verified the cancel message appeared after dismissing the alert
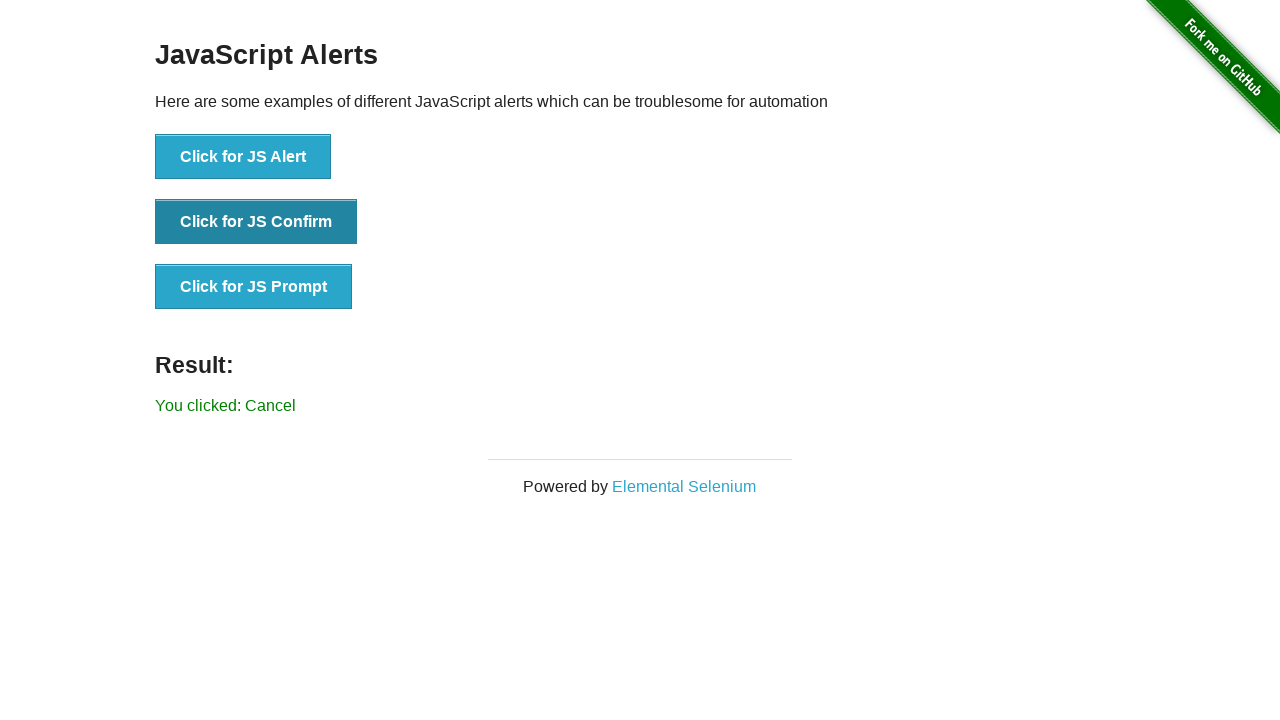

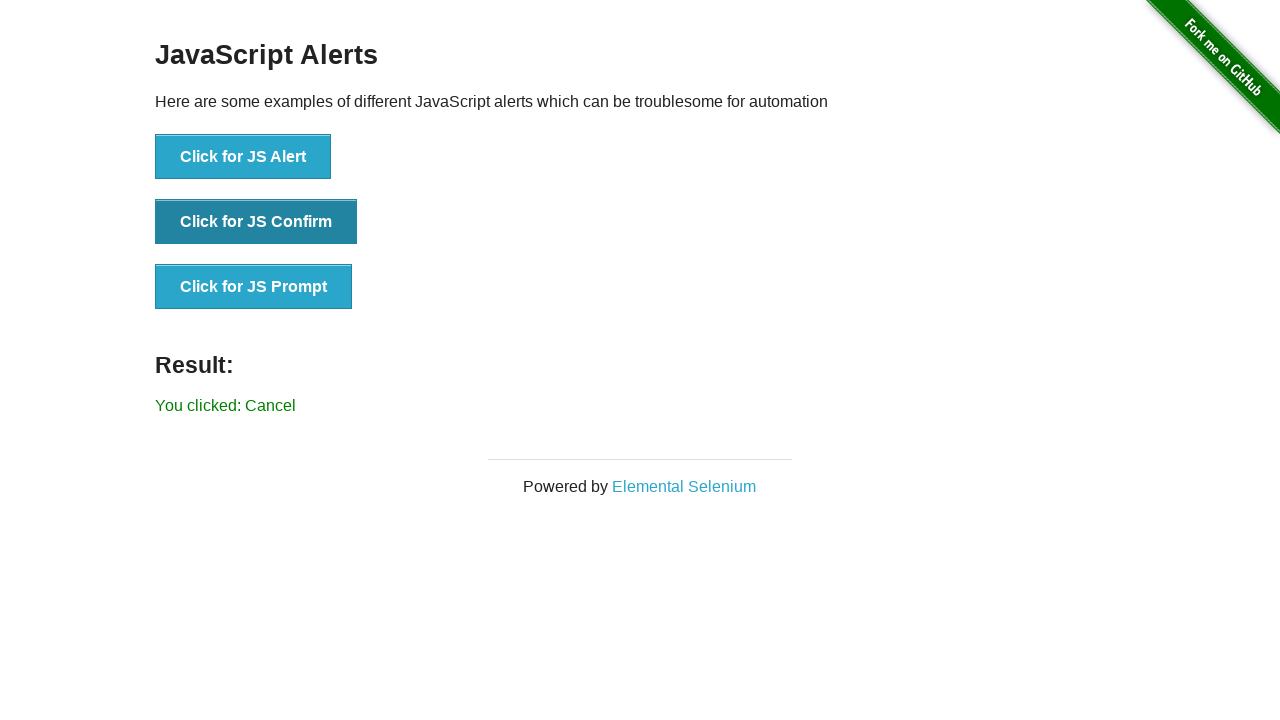